Tests valid login form submission and verifies navigation to home page

Starting URL: https://sakshingp.github.io/assignment/login.html

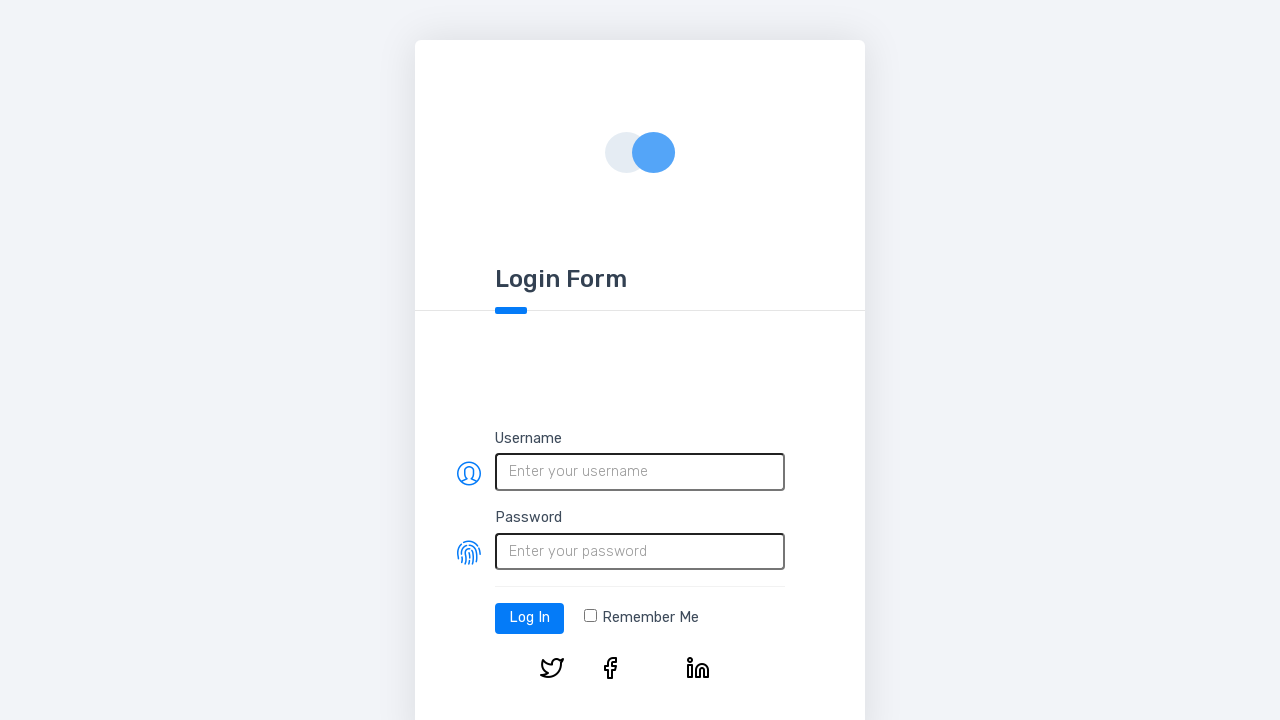

Filled username field with 'testUser' on #username
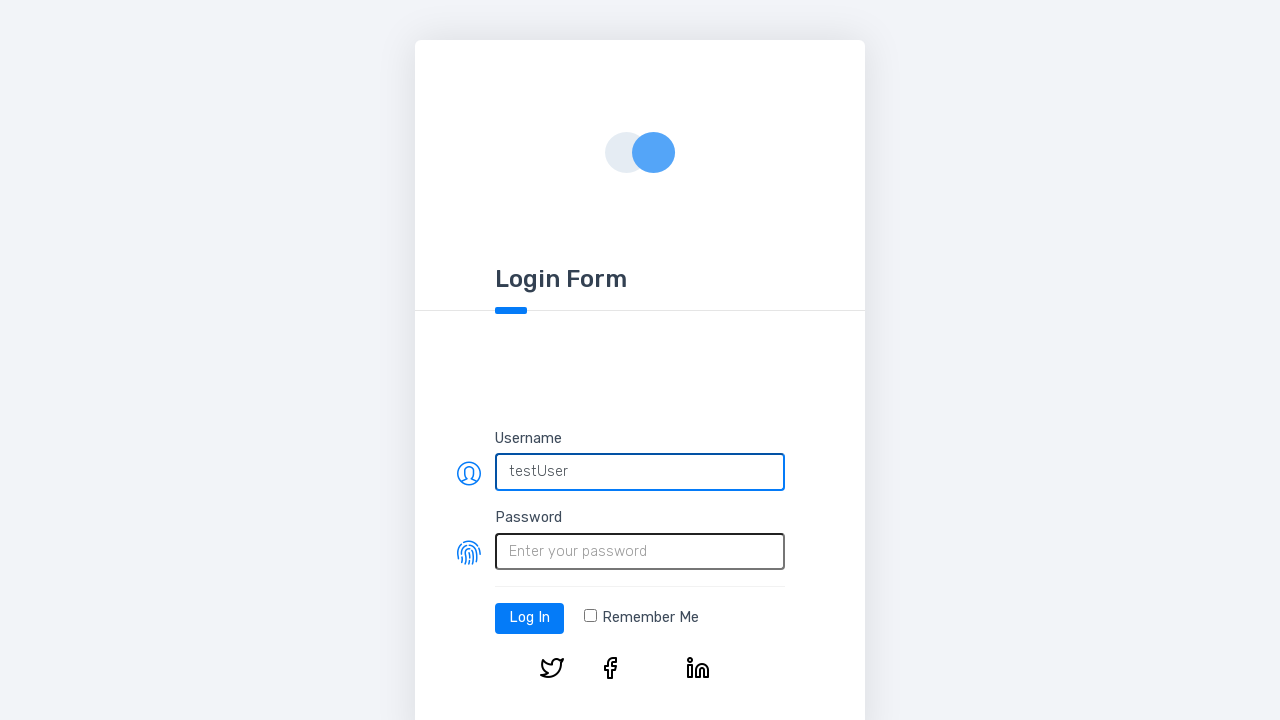

Filled password field with 'testPassword' on #password
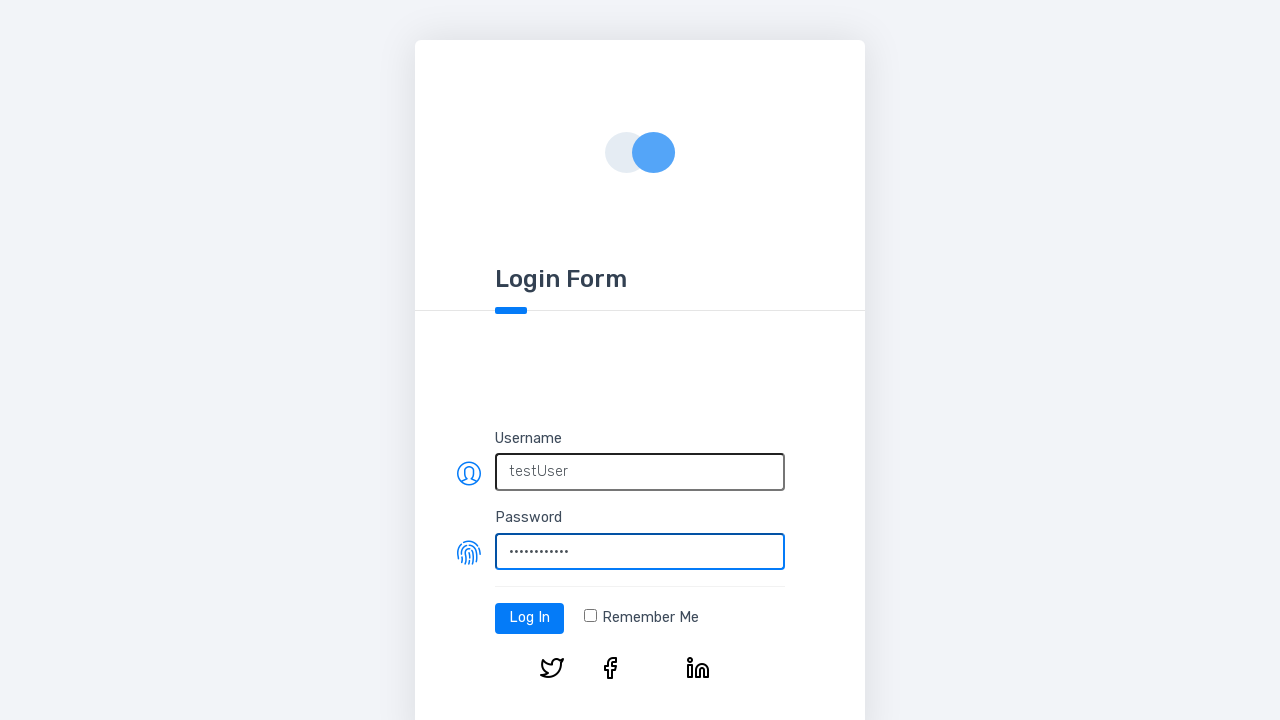

Clicked login button to submit form at (530, 618) on #log-in
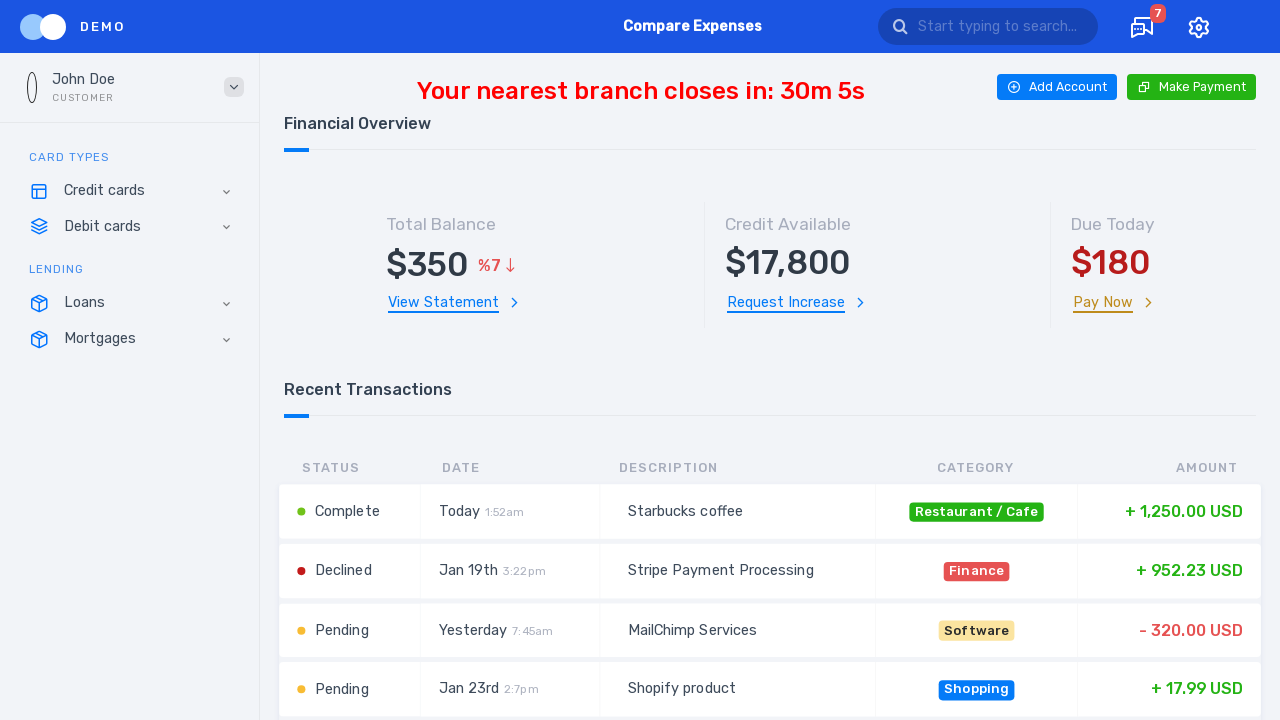

Successfully navigated to home page after valid login
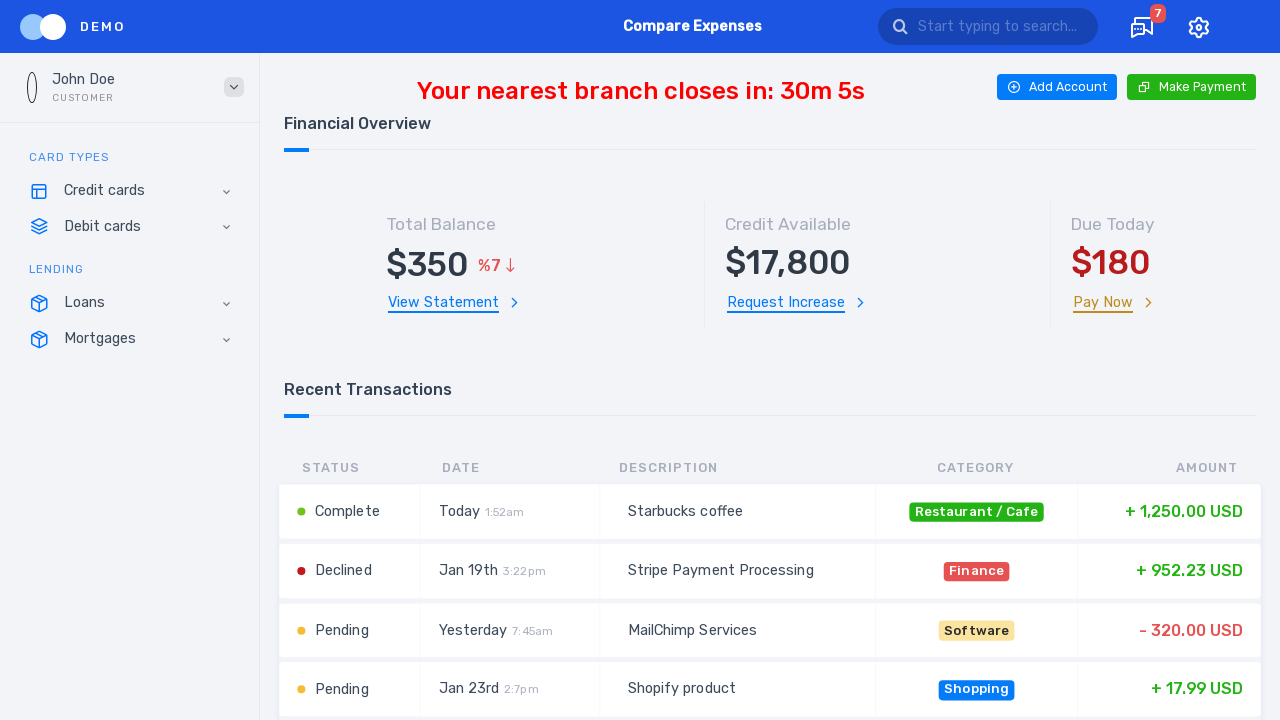

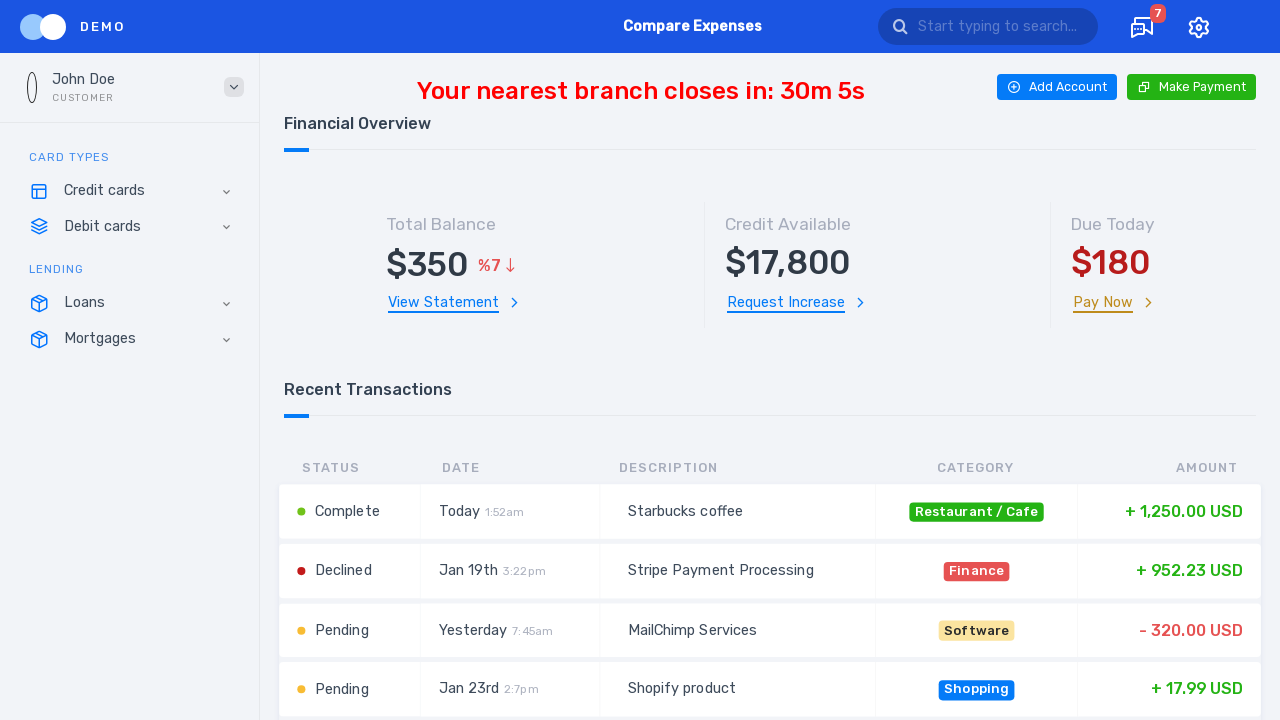